Navigates to the Alura.com.br homepage and verifies the page loads successfully

Starting URL: https://www.alura.com.br

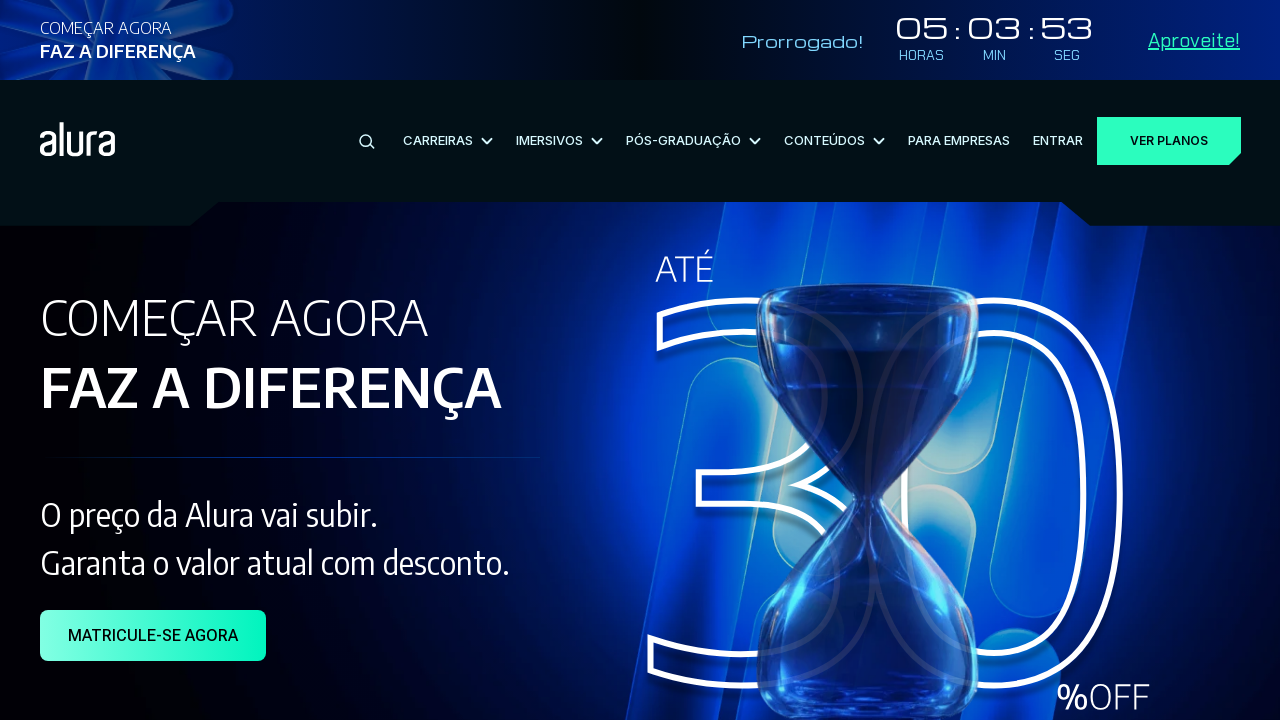

Waited for page DOM to be fully loaded
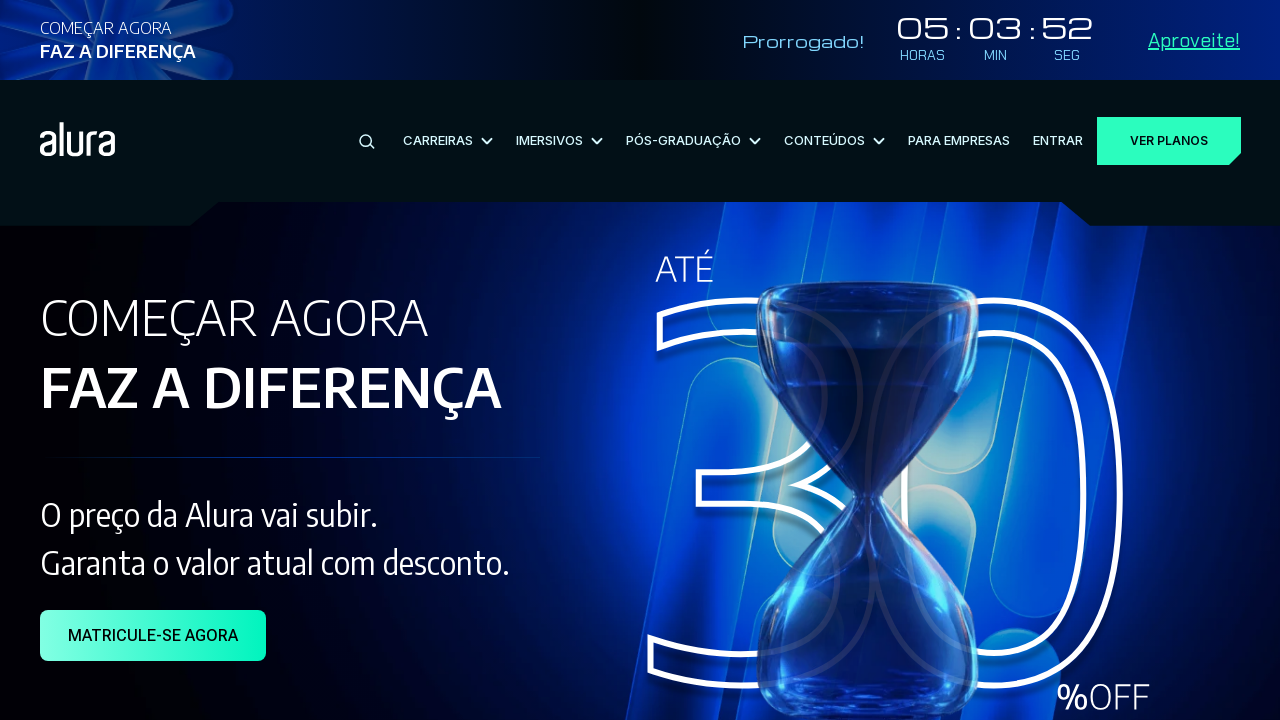

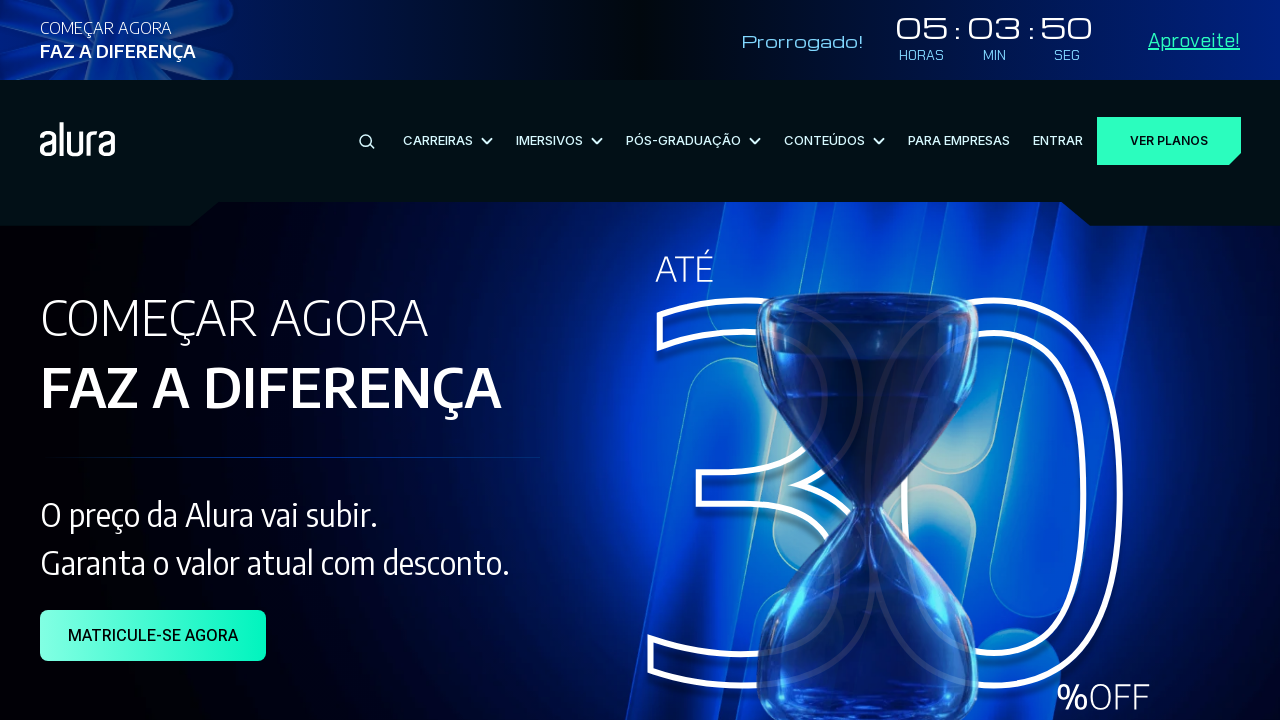